Navigates to a login practice page and waits for it to fully load for visual verification purposes.

Starting URL: https://rahulshettyacademy.com/loginpagePractise/

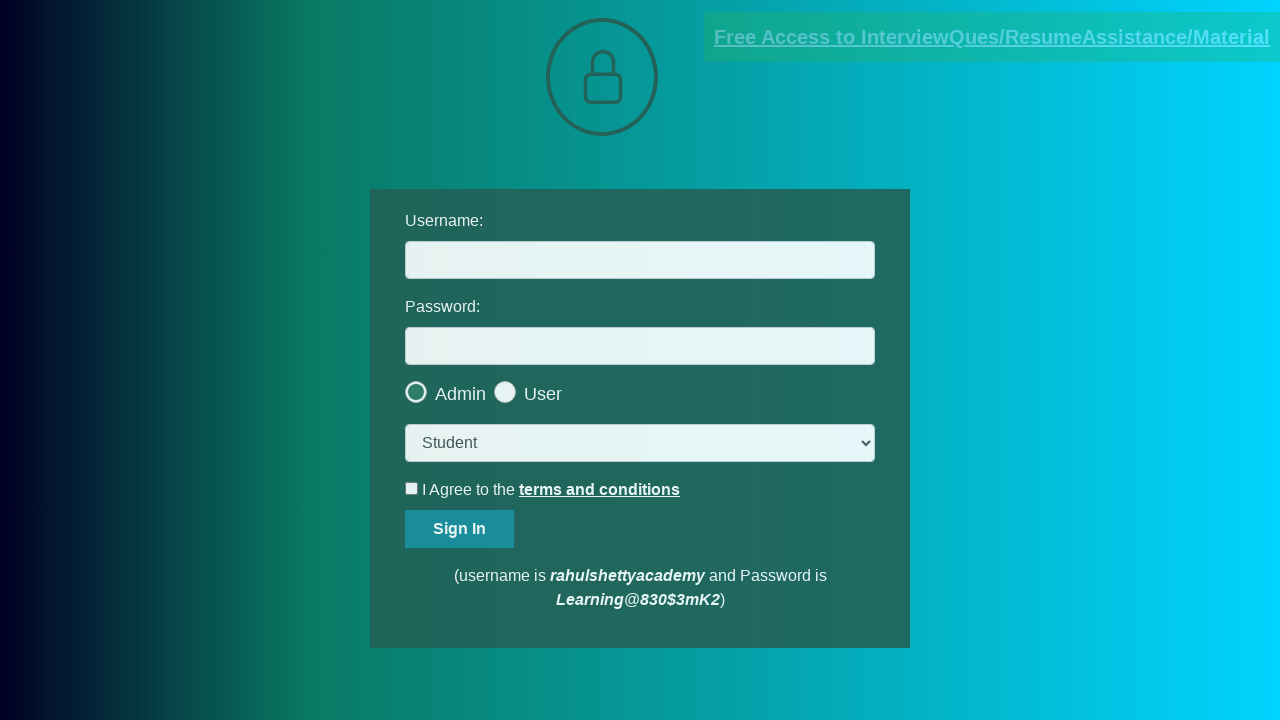

Waited for page to fully load (networkidle state)
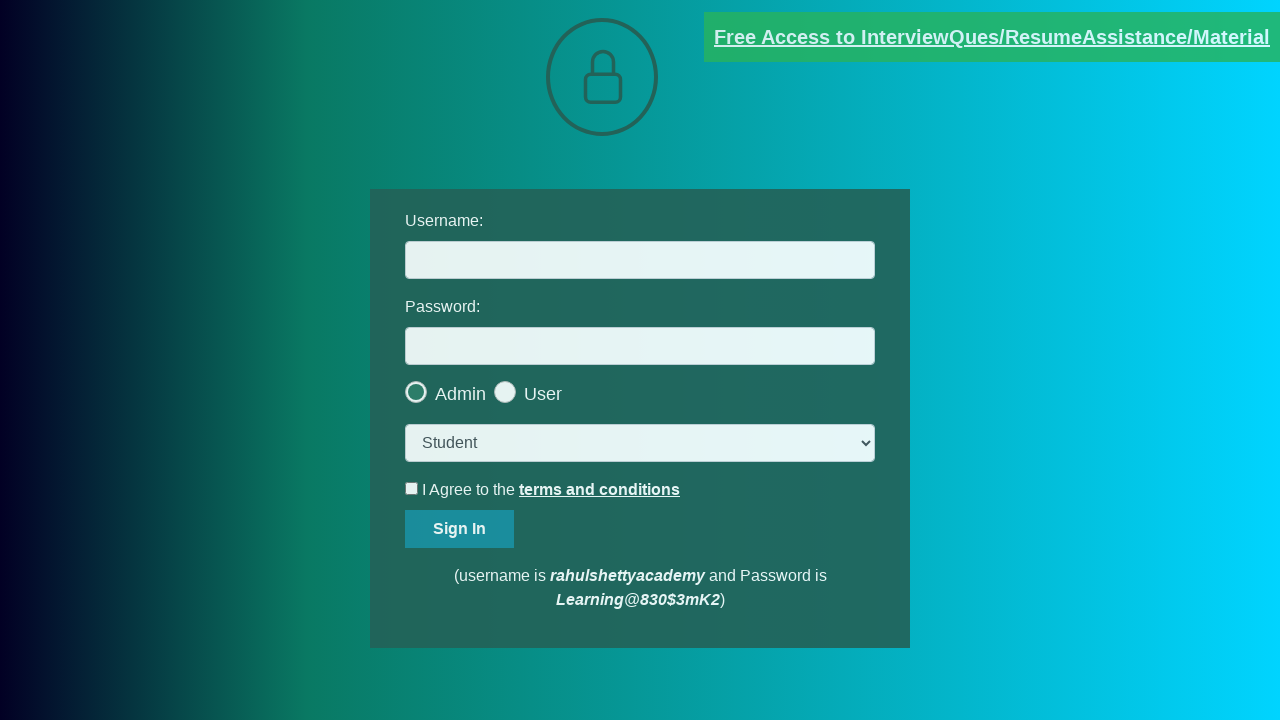

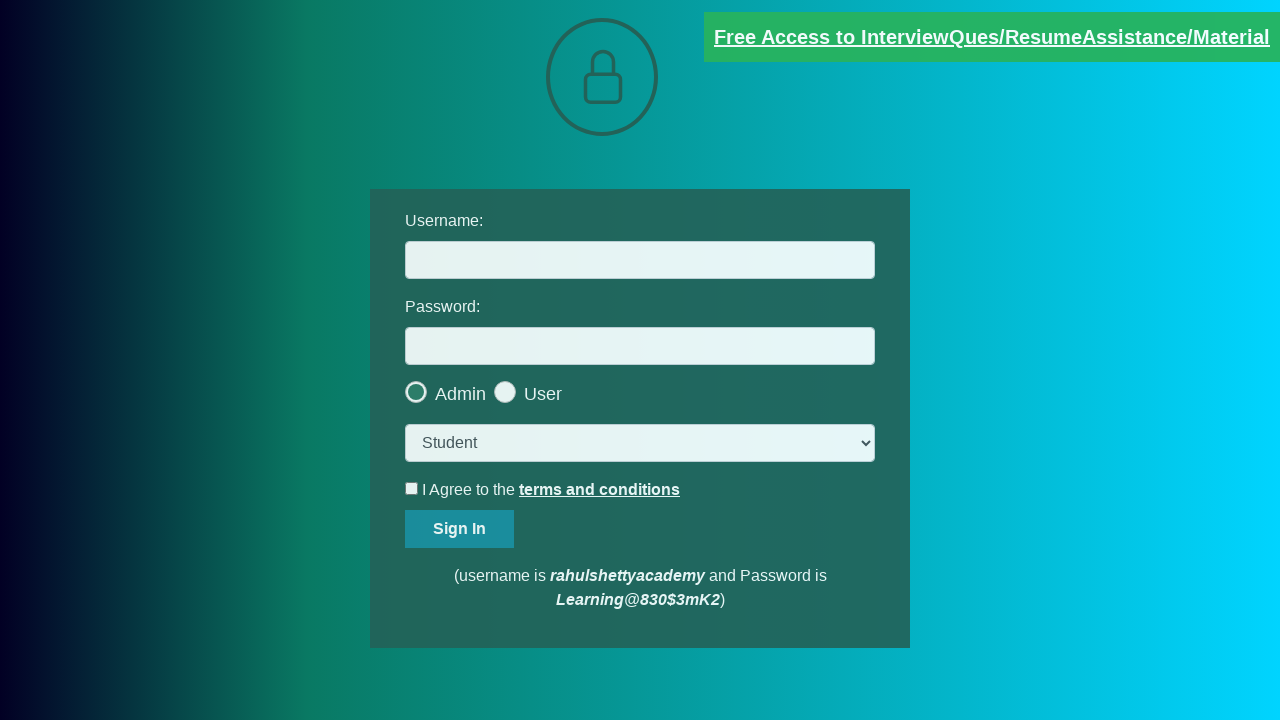